Navigates to the Sector page by clicking the sector link

Starting URL: https://data.gov.in/metrics/

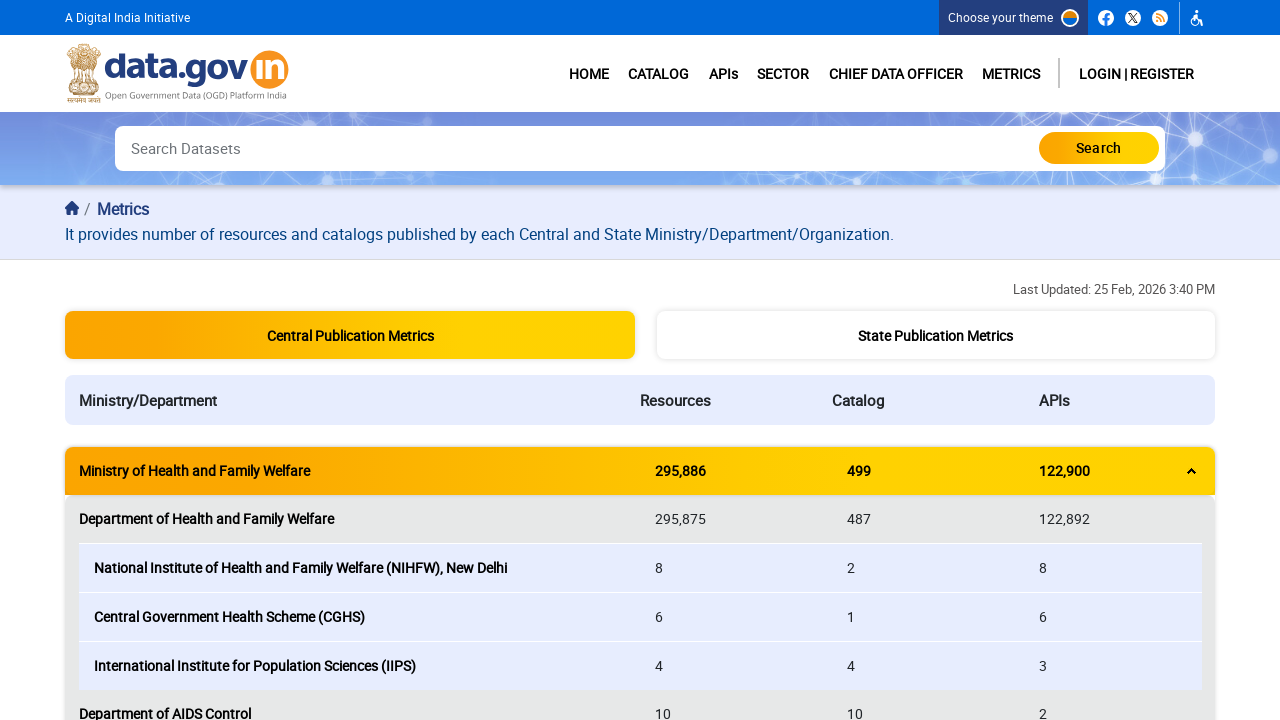

Clicked the SECTOR link to navigate to the Sector page at (783, 74) on a:has-text('SECTOR')
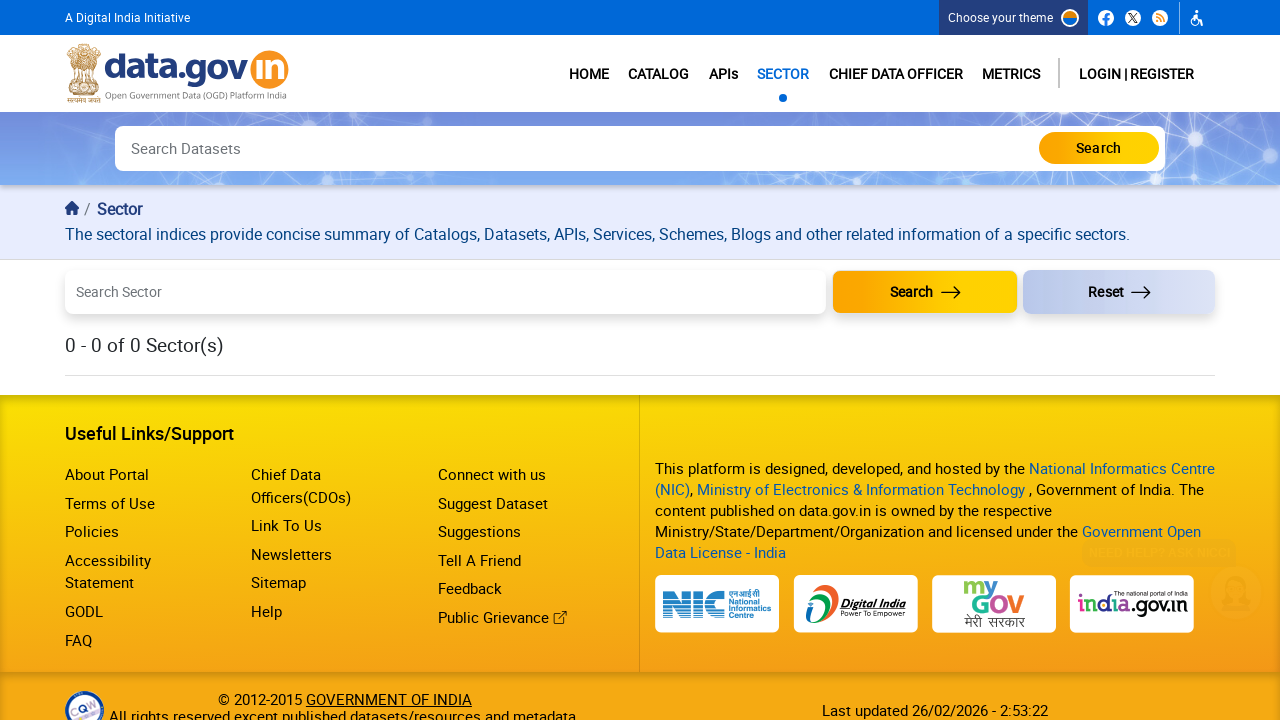

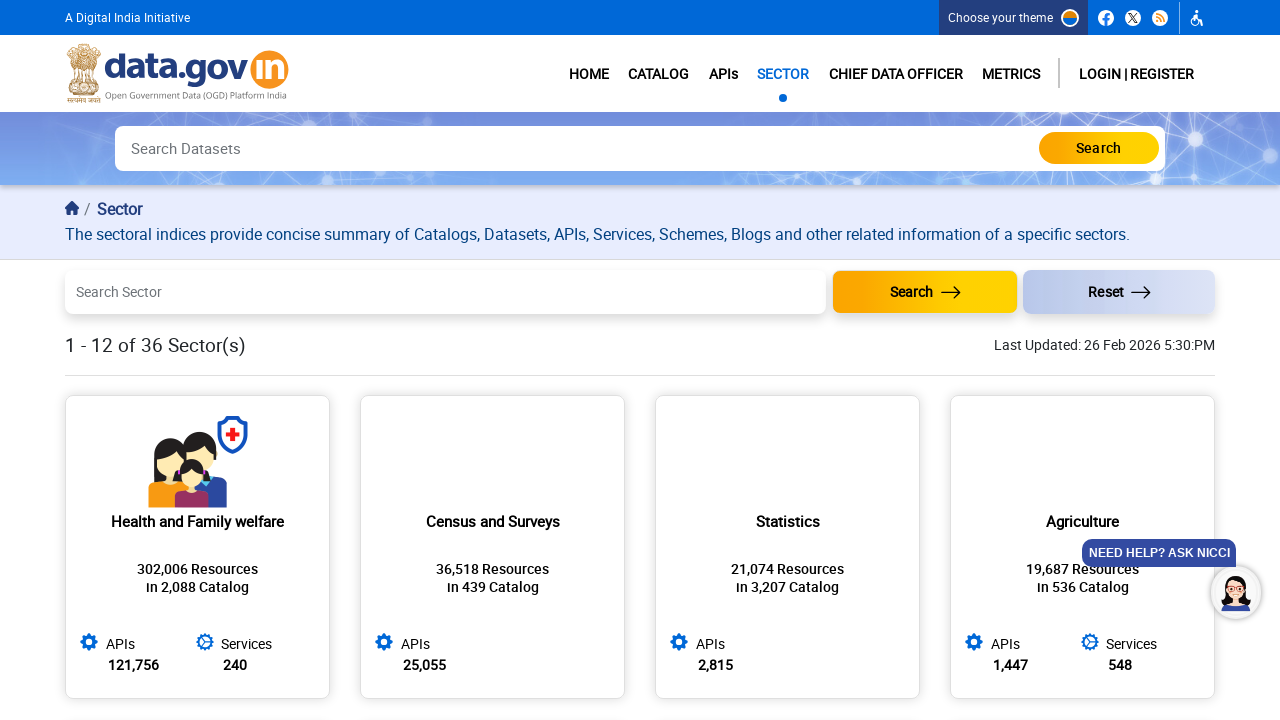